Tests that the DemoQA starting page loads successfully by navigating to it and verifying the Selenium Online Training element is visible

Starting URL: https://demoqa.com

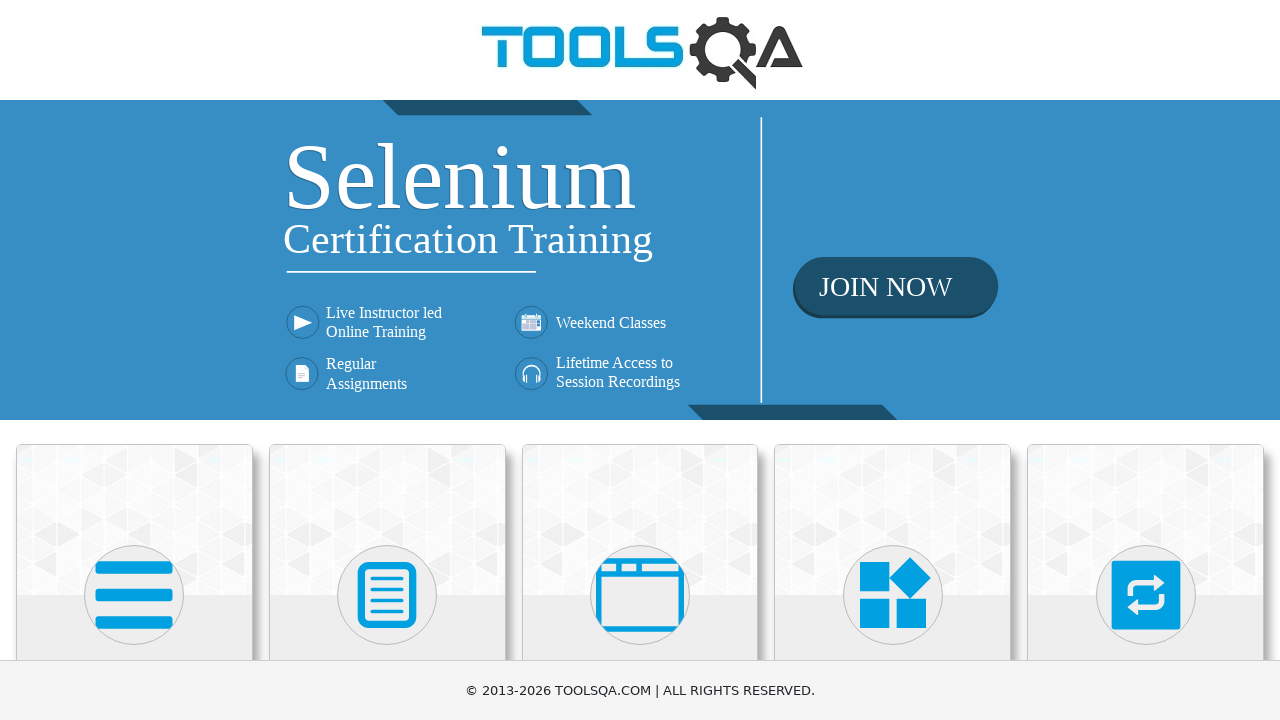

Navigated to DemoQA starting page at https://demoqa.com
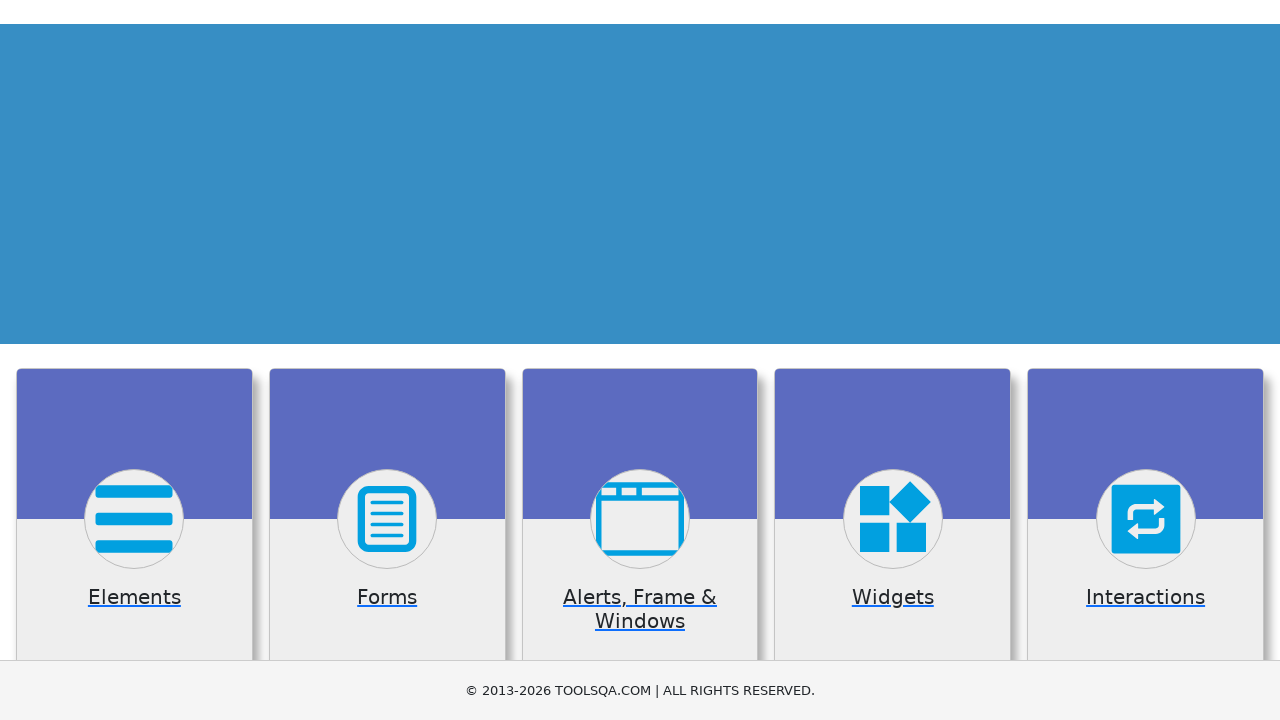

Selenium Online Training element is visible - page loaded successfully
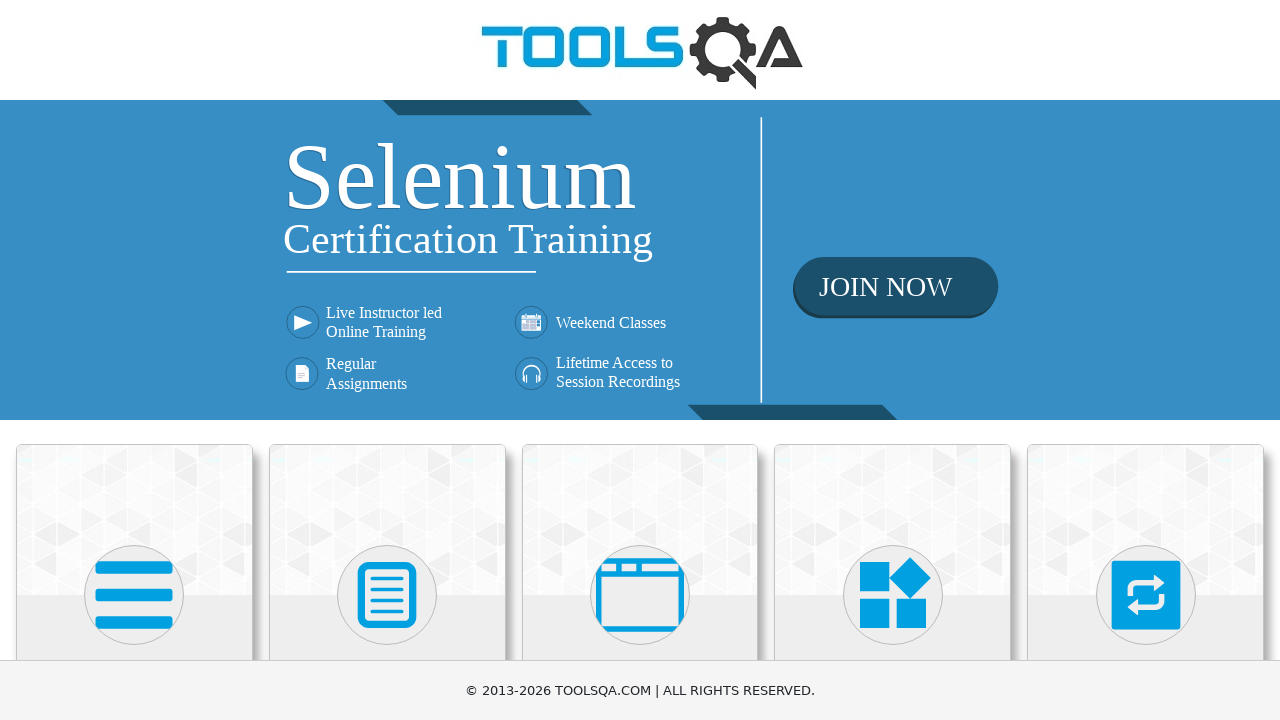

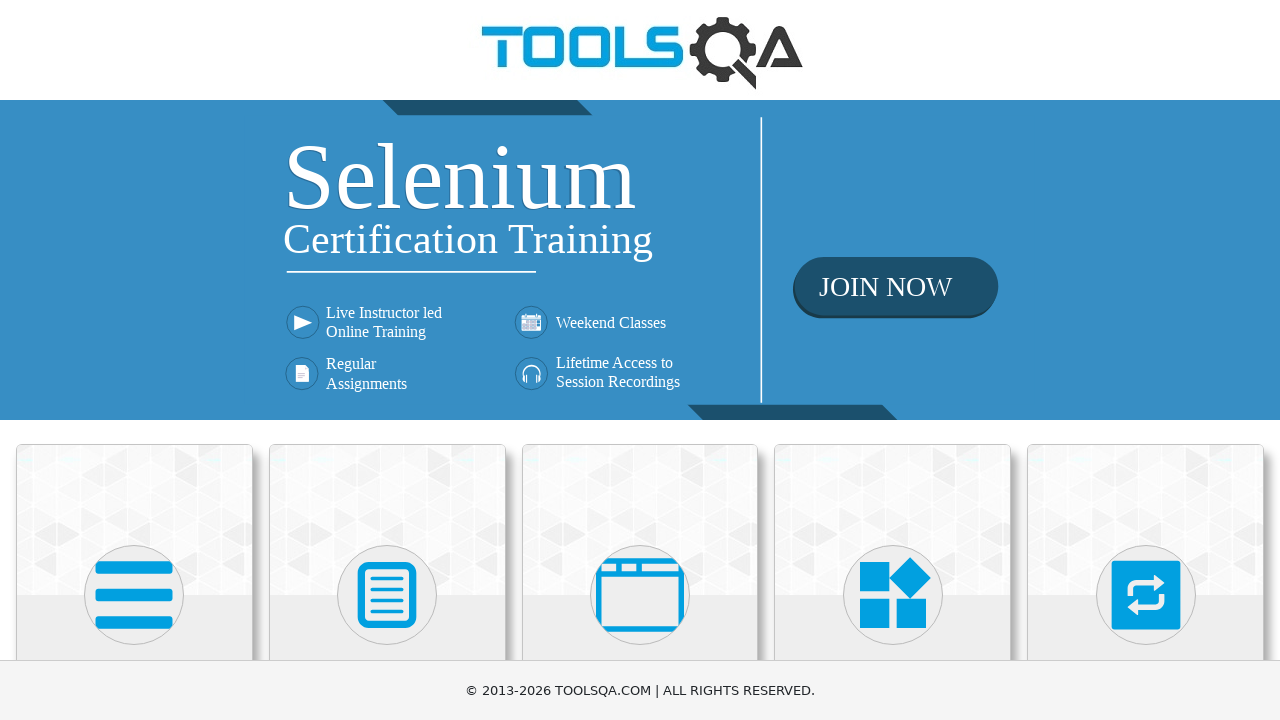